Tests successful login with standard_user credentials and verifies Products page is displayed

Starting URL: https://www.saucedemo.com

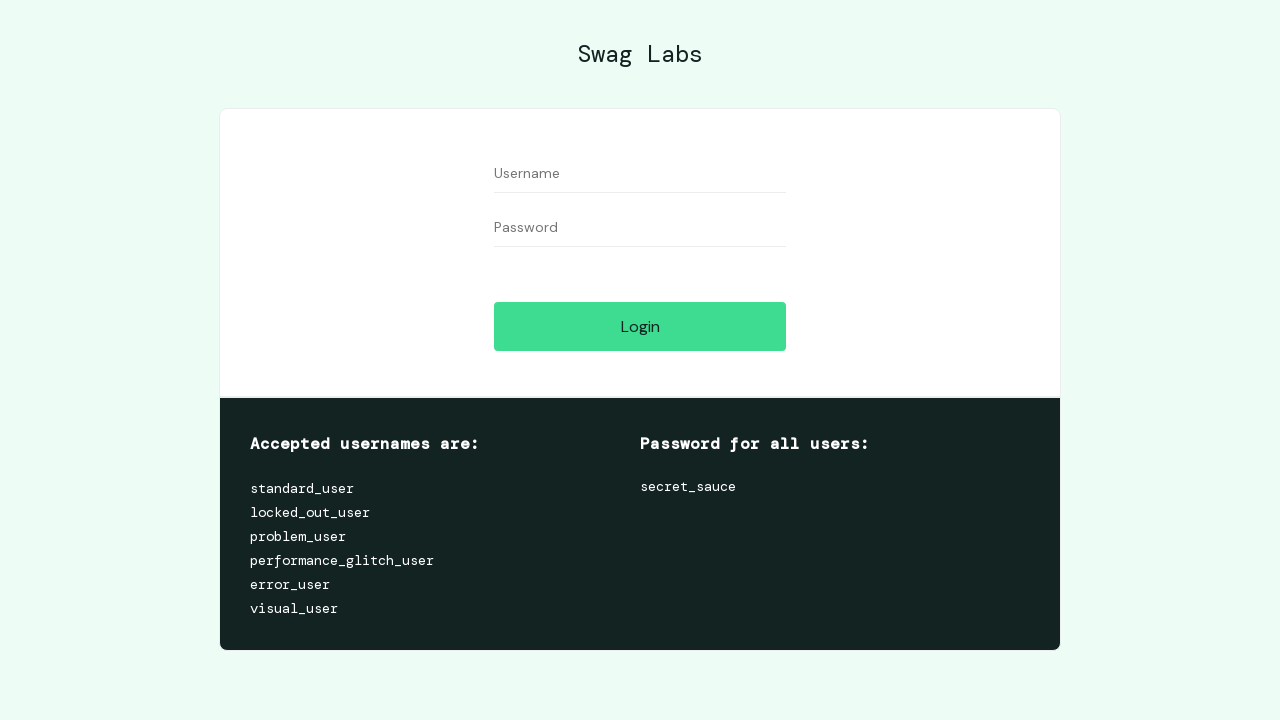

Filled username field with 'standard_user' on #user-name
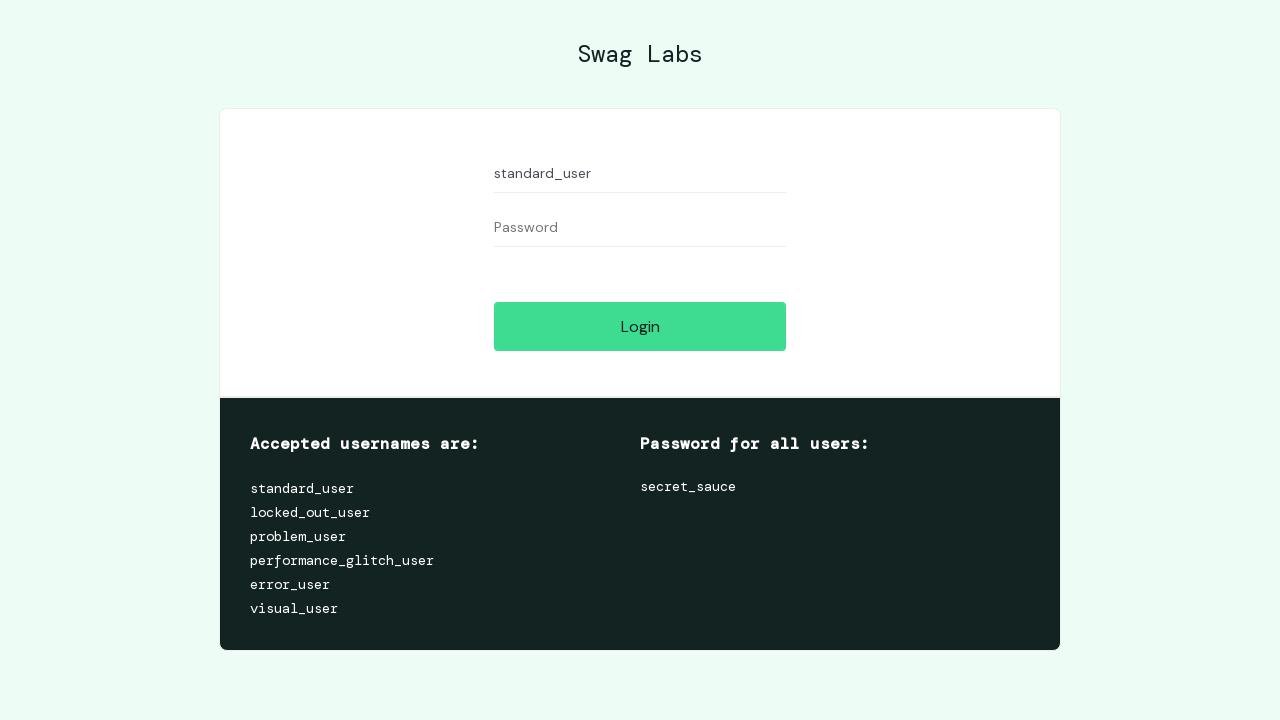

Filled password field with 'secret_sauce' on #password
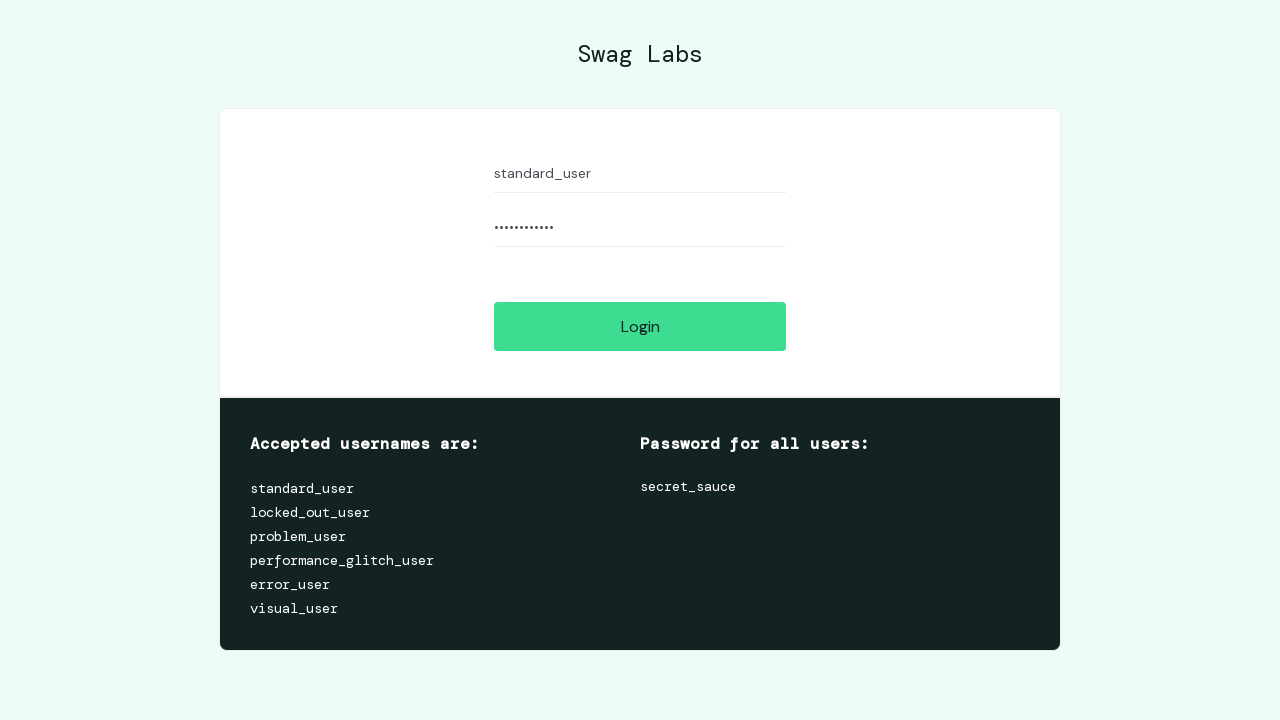

Clicked login button at (640, 326) on #login-button
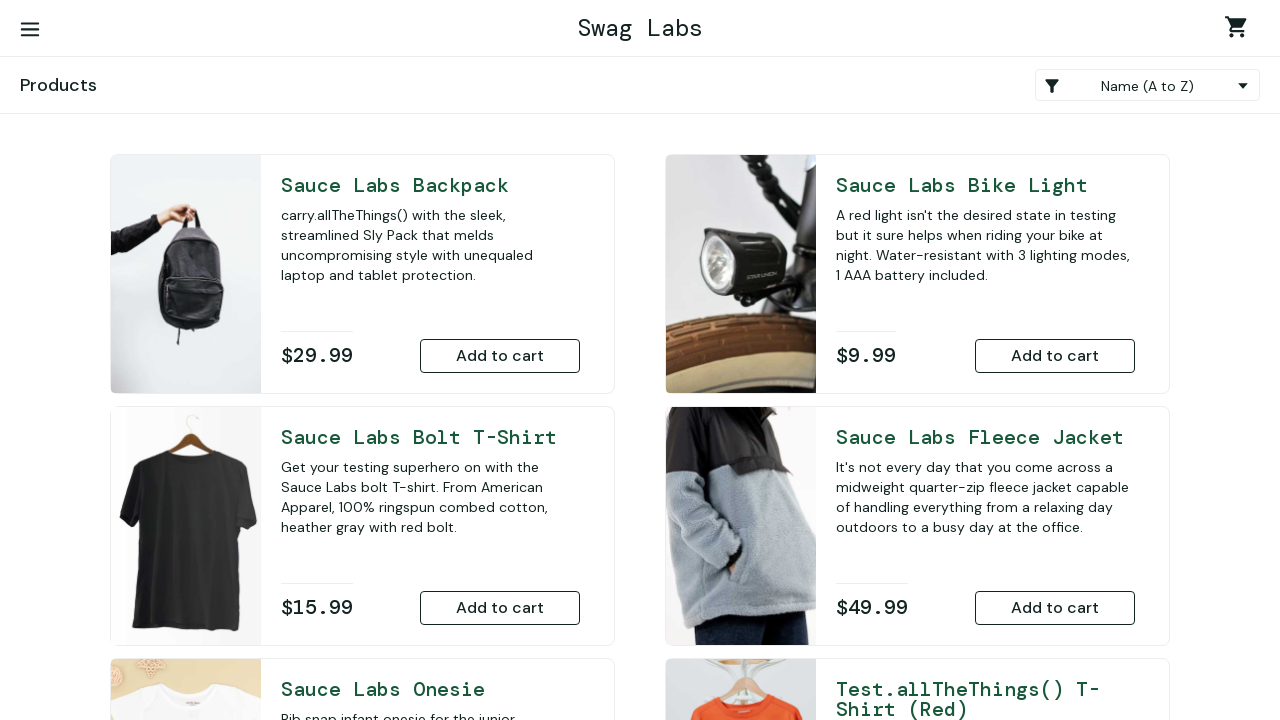

Verified Products page title is displayed
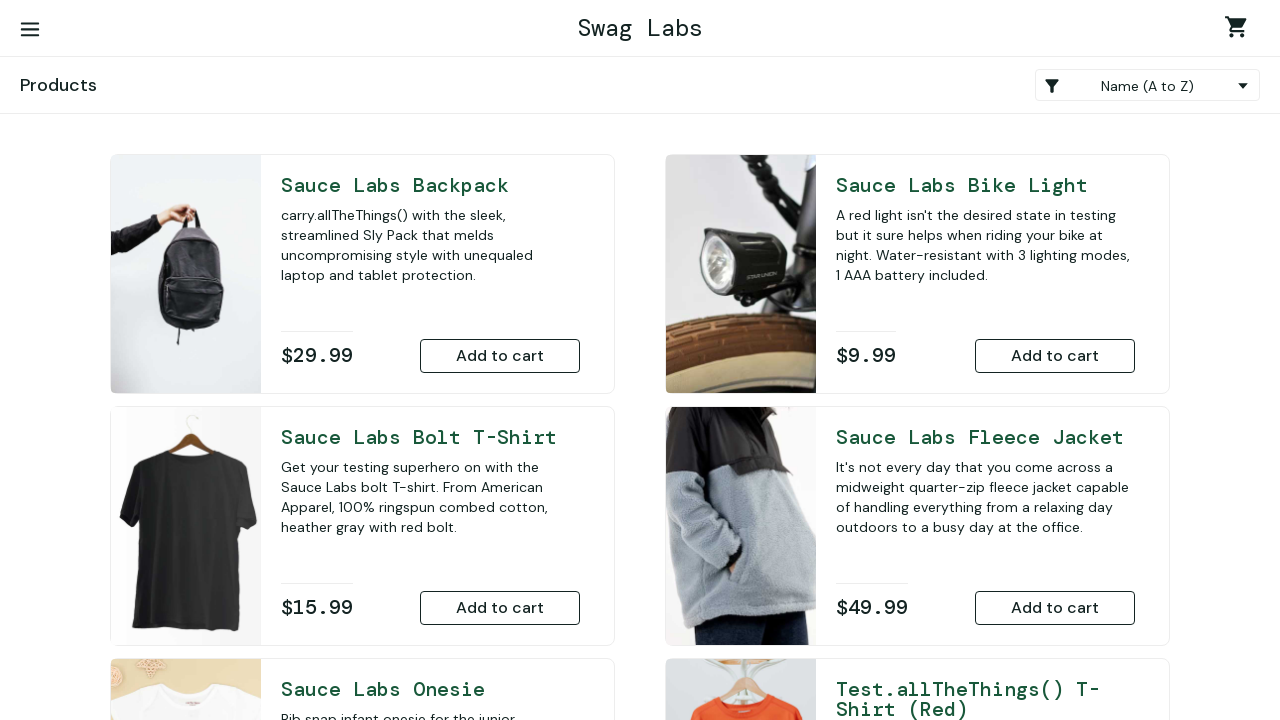

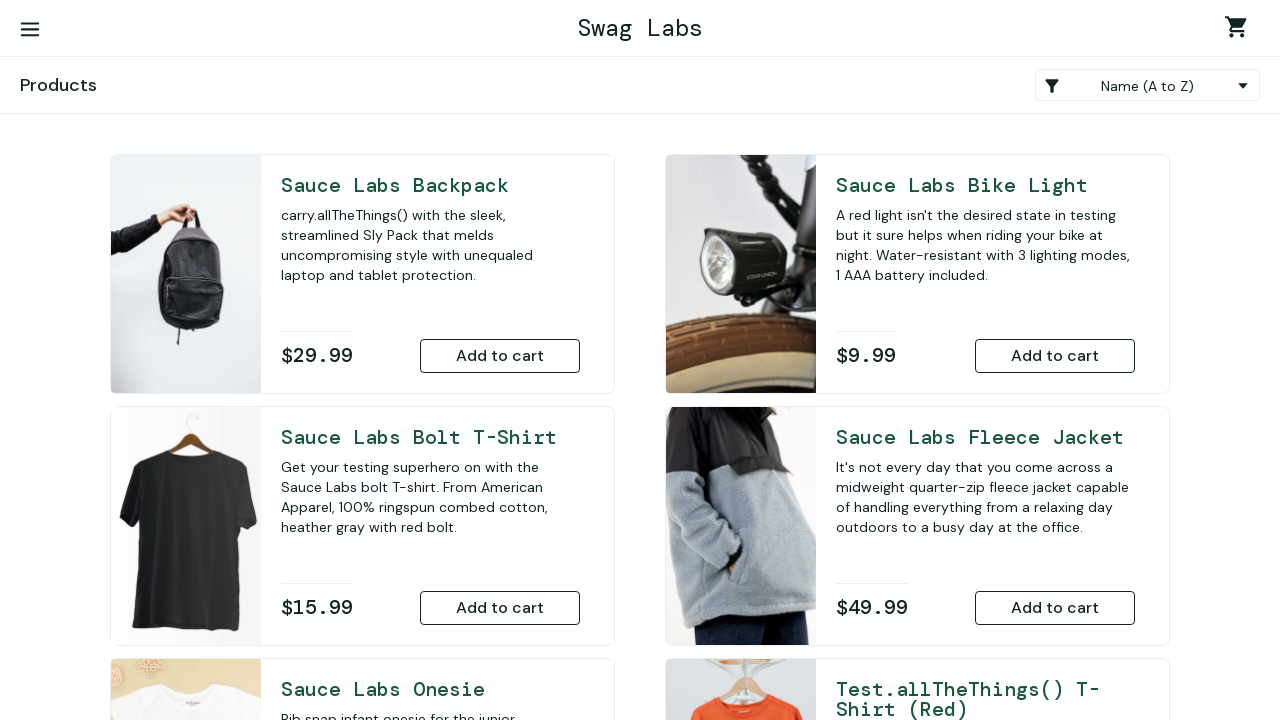